Tests nested menu navigation by hovering over menu items to reveal submenus, navigating from Main Item 2 to SUB SUB LIST to Sub Sub Item 2

Starting URL: https://demoqa.com/menu

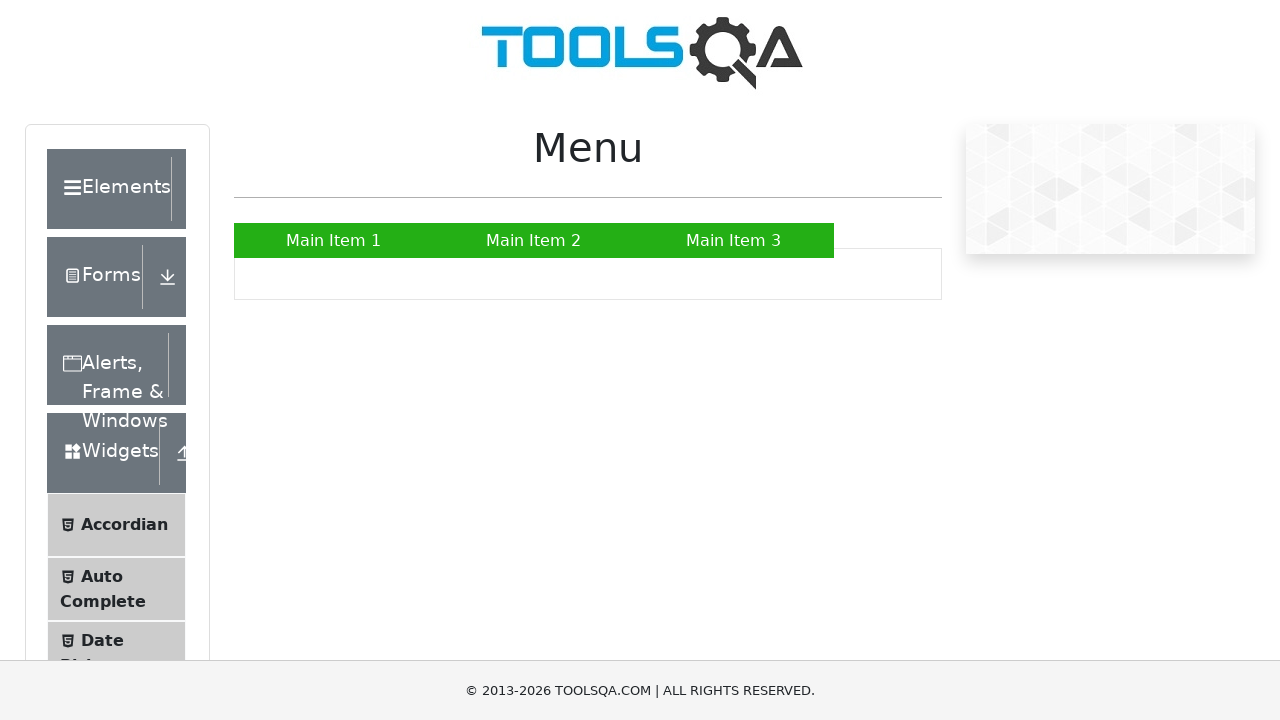

Hovered over Main Item 2 to reveal submenu at (534, 240) on xpath=//a[text()='Main Item 2']
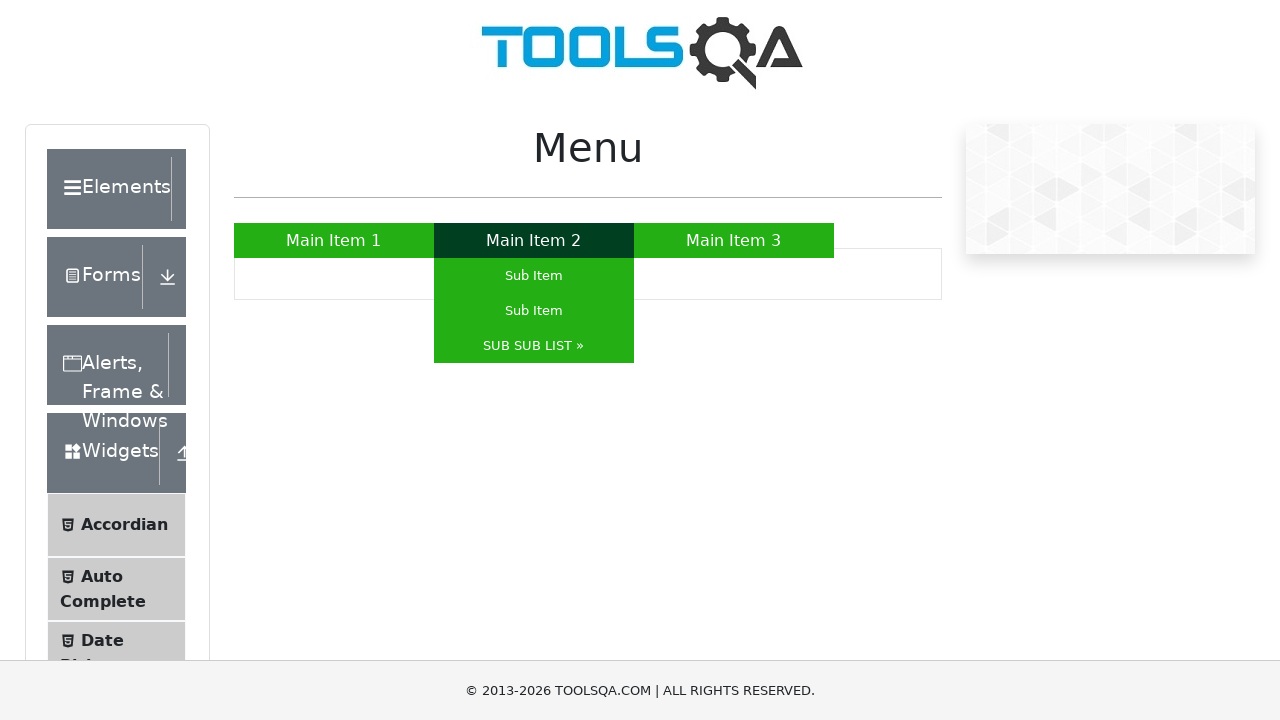

Hovered over SUB SUB LIST to reveal nested submenu at (534, 346) on xpath=//a[text()='SUB SUB LIST »']
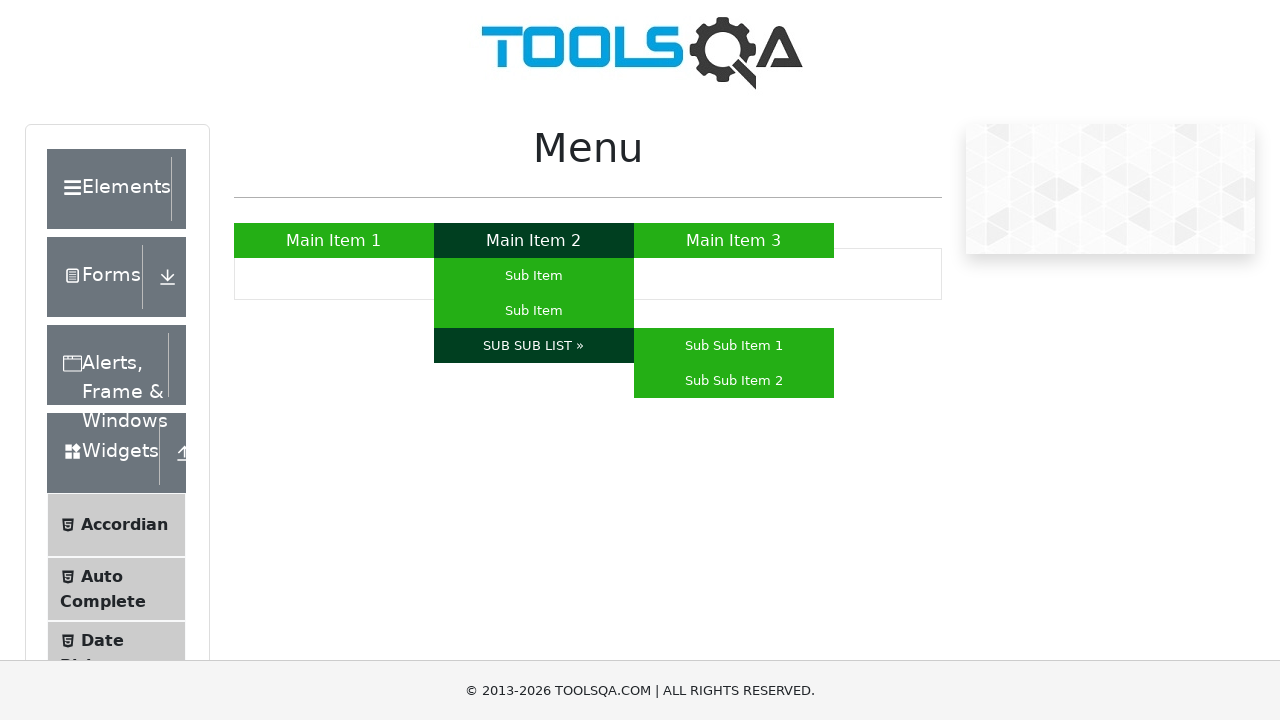

Hovered over Sub Sub Item 2 at (734, 380) on xpath=//a[text()='Sub Sub Item 2']
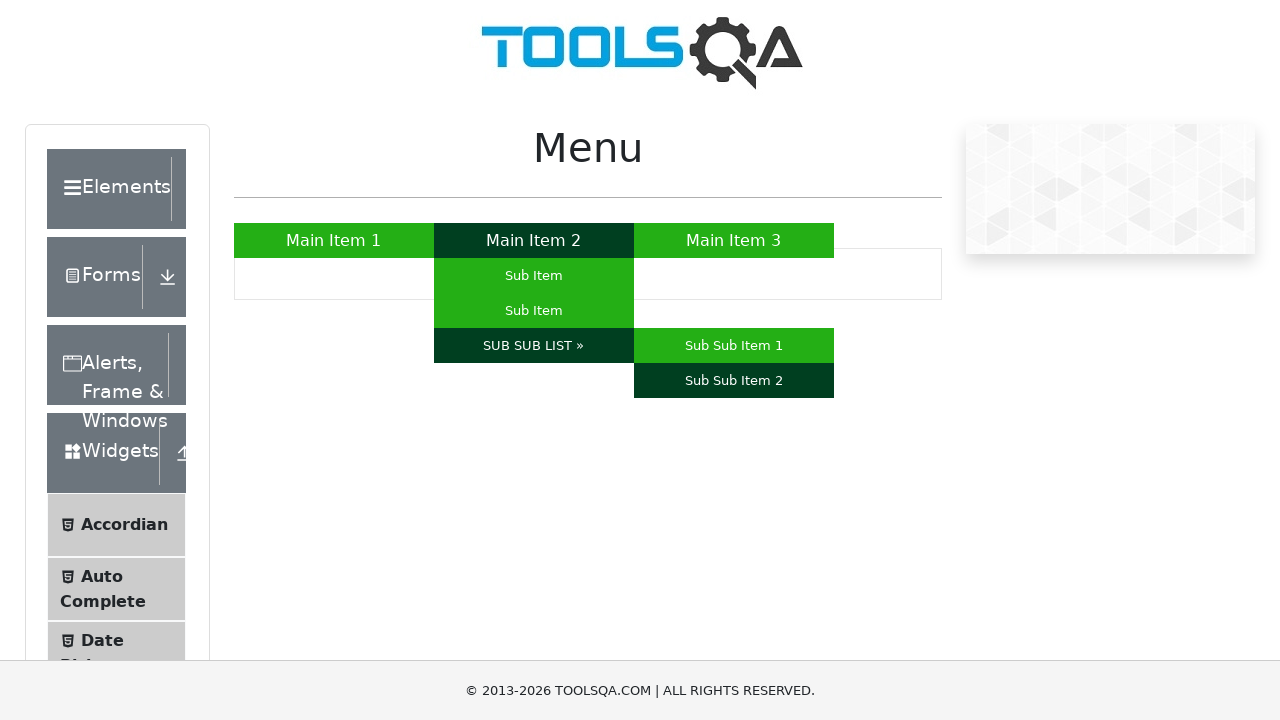

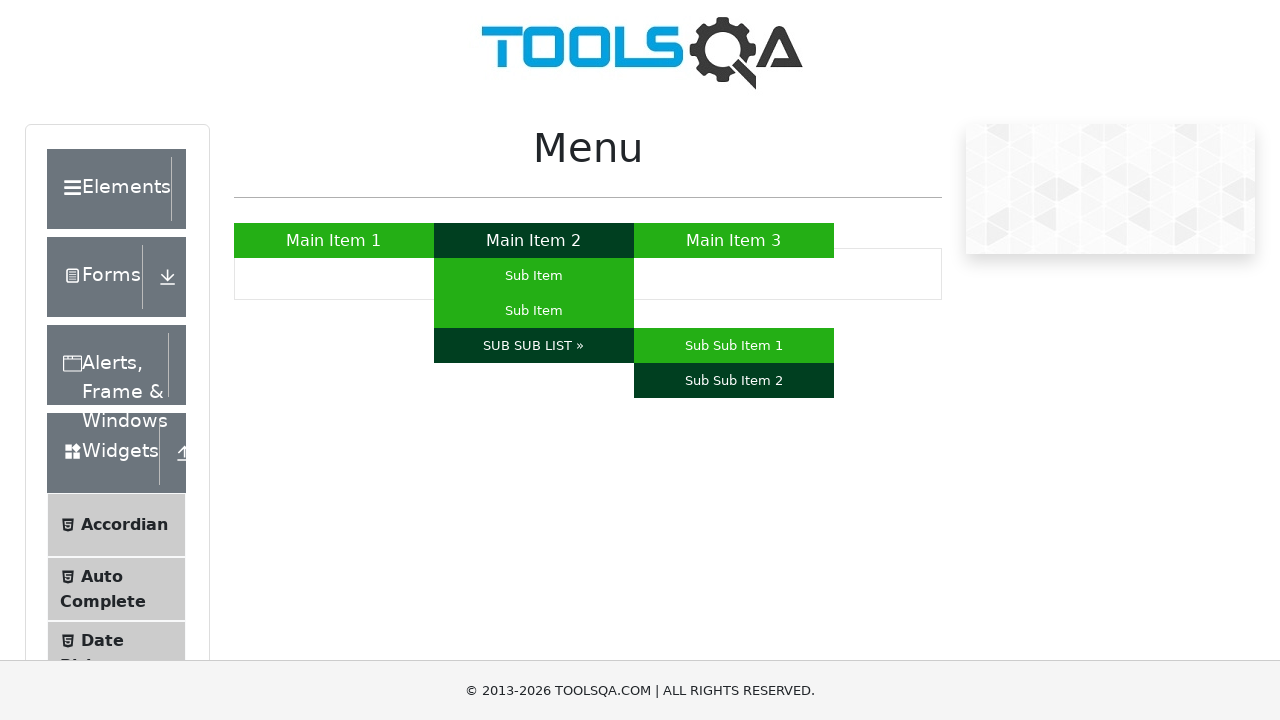